Tests the jQuery UI draggable functionality by switching to an iframe and performing a drag-and-drop action on a draggable element

Starting URL: https://jqueryui.com/draggable/

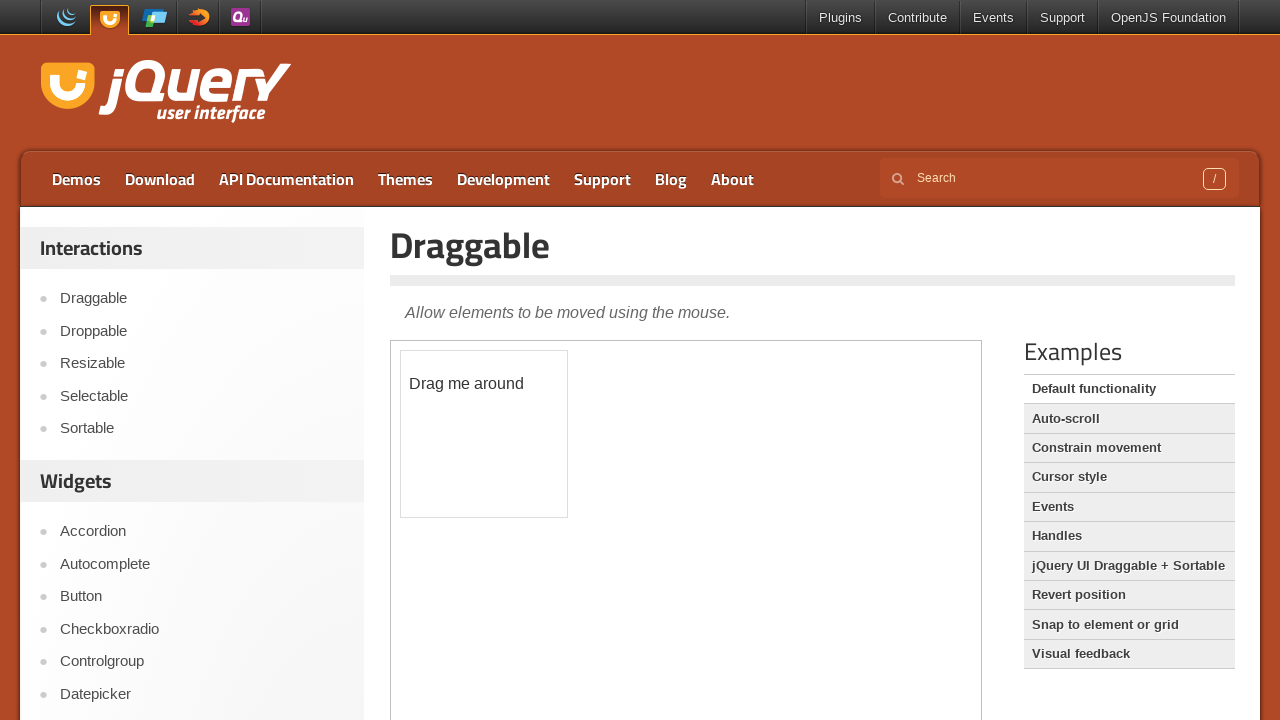

Located the demo iframe
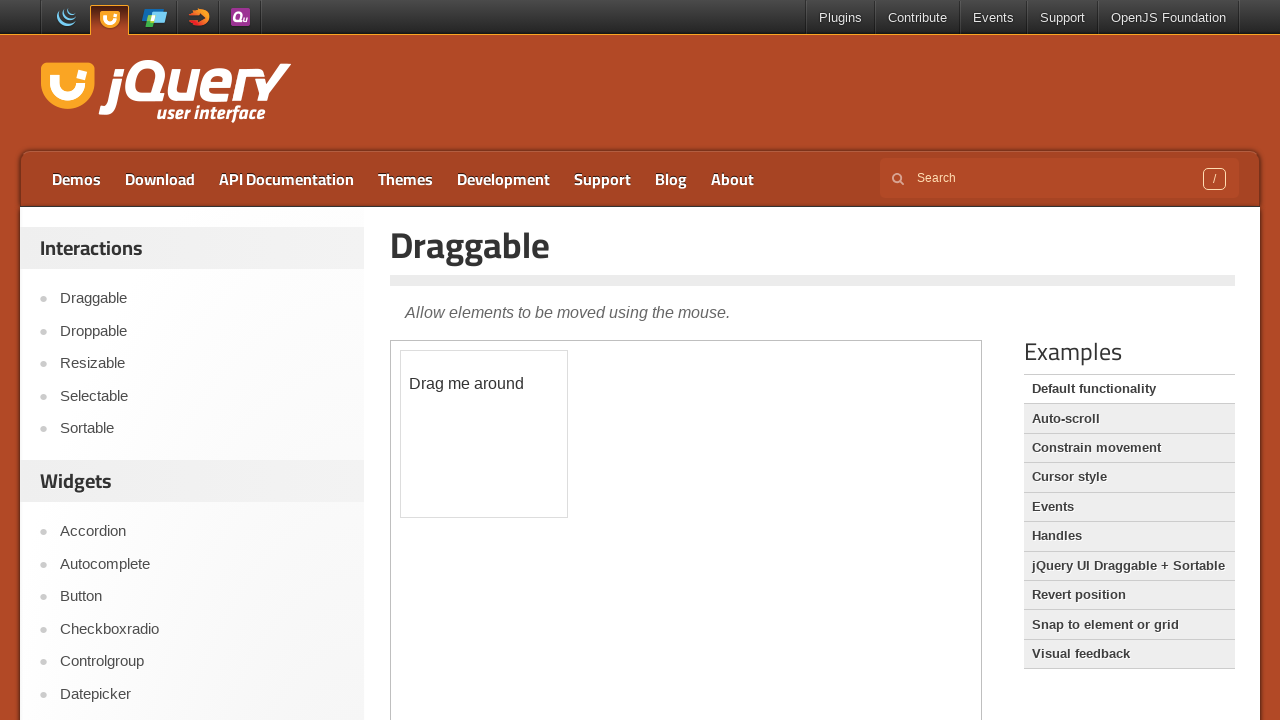

Located the draggable element within the iframe
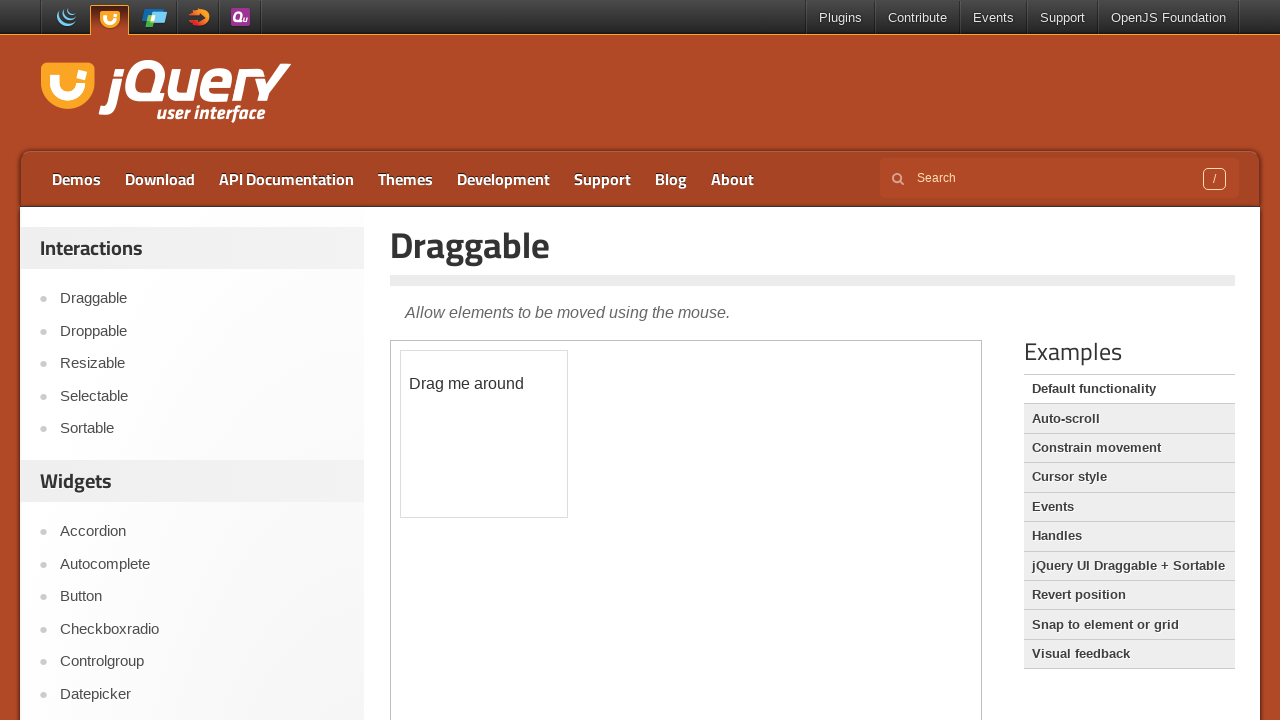

Draggable element became visible
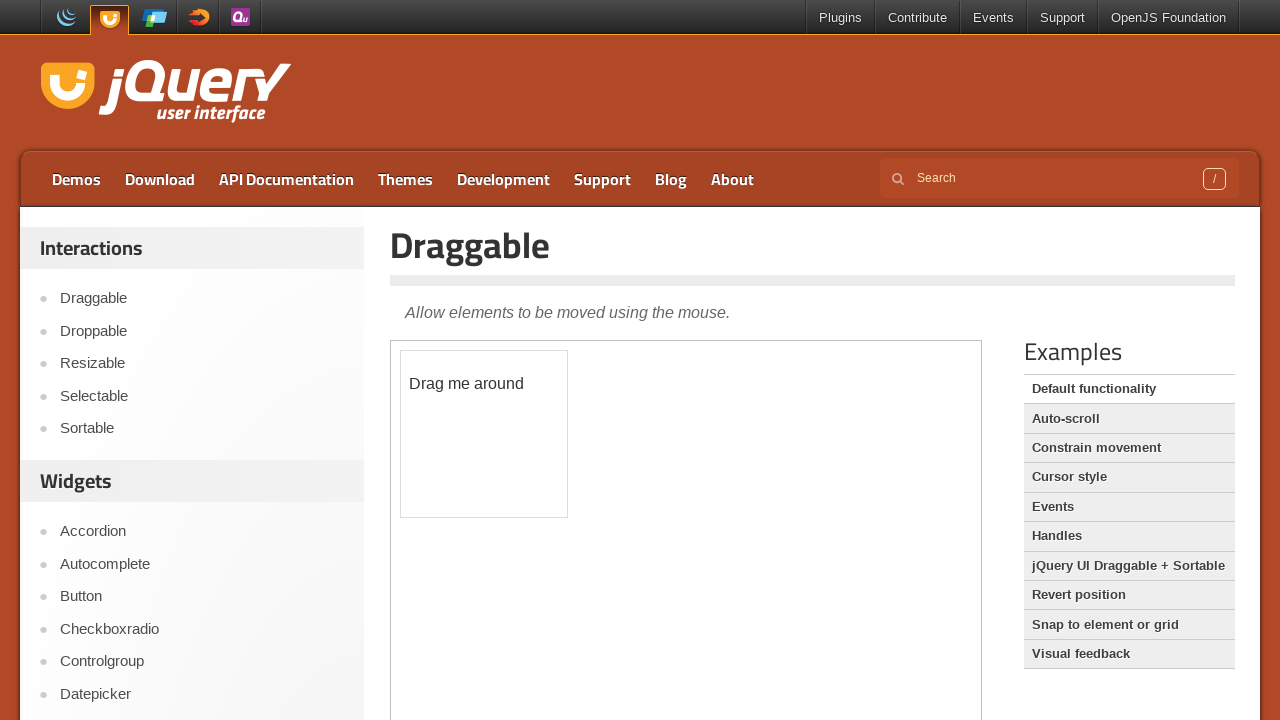

Retrieved bounding box of the draggable element
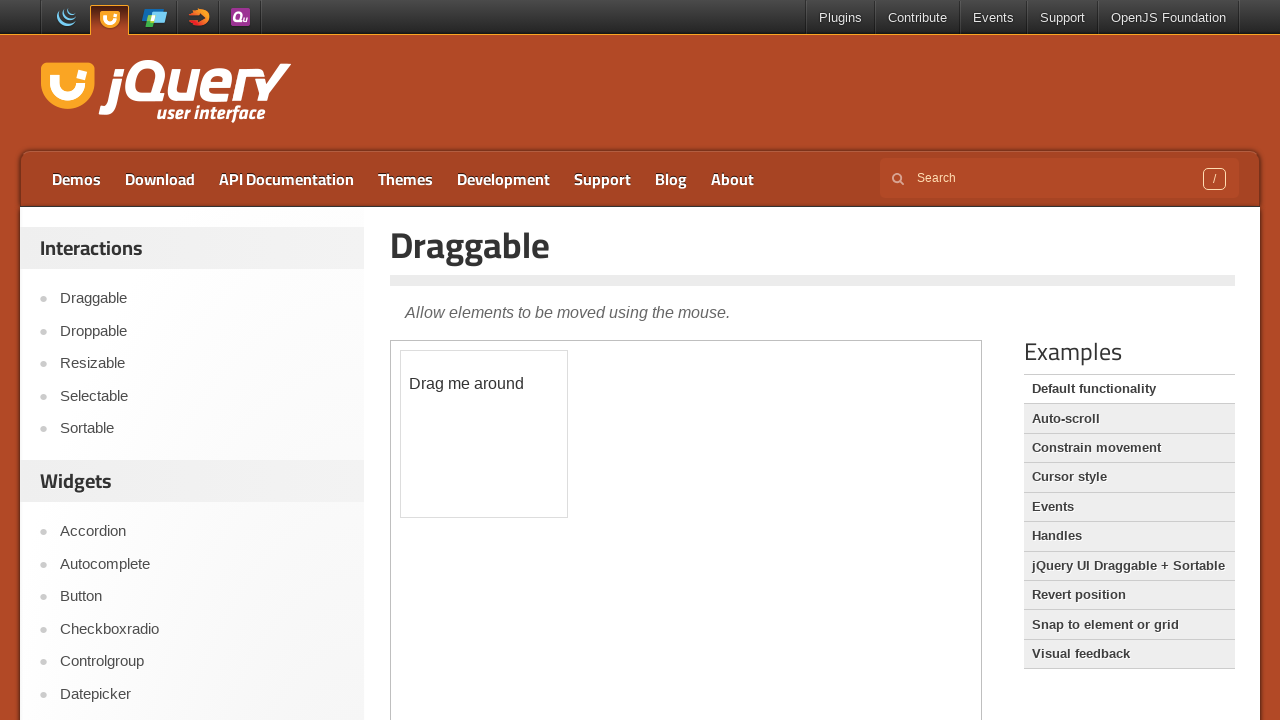

Moved mouse to center of draggable element at (484, 434)
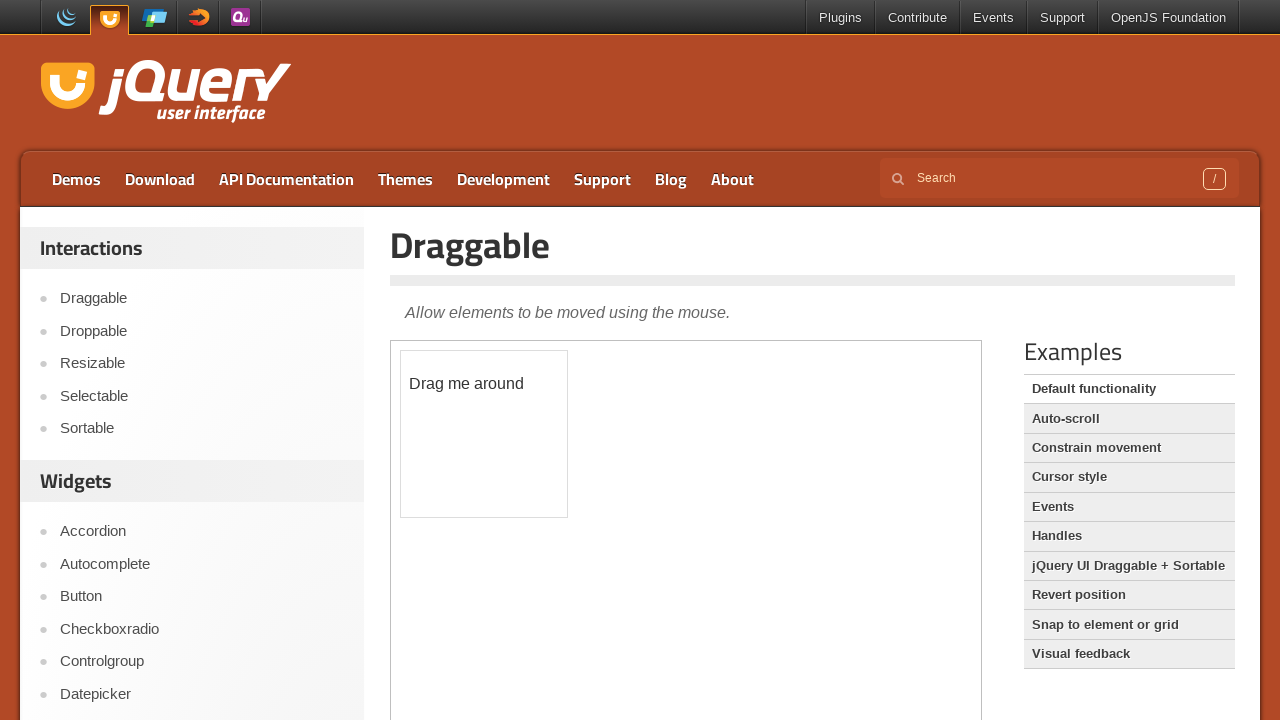

Pressed mouse button down at (484, 434)
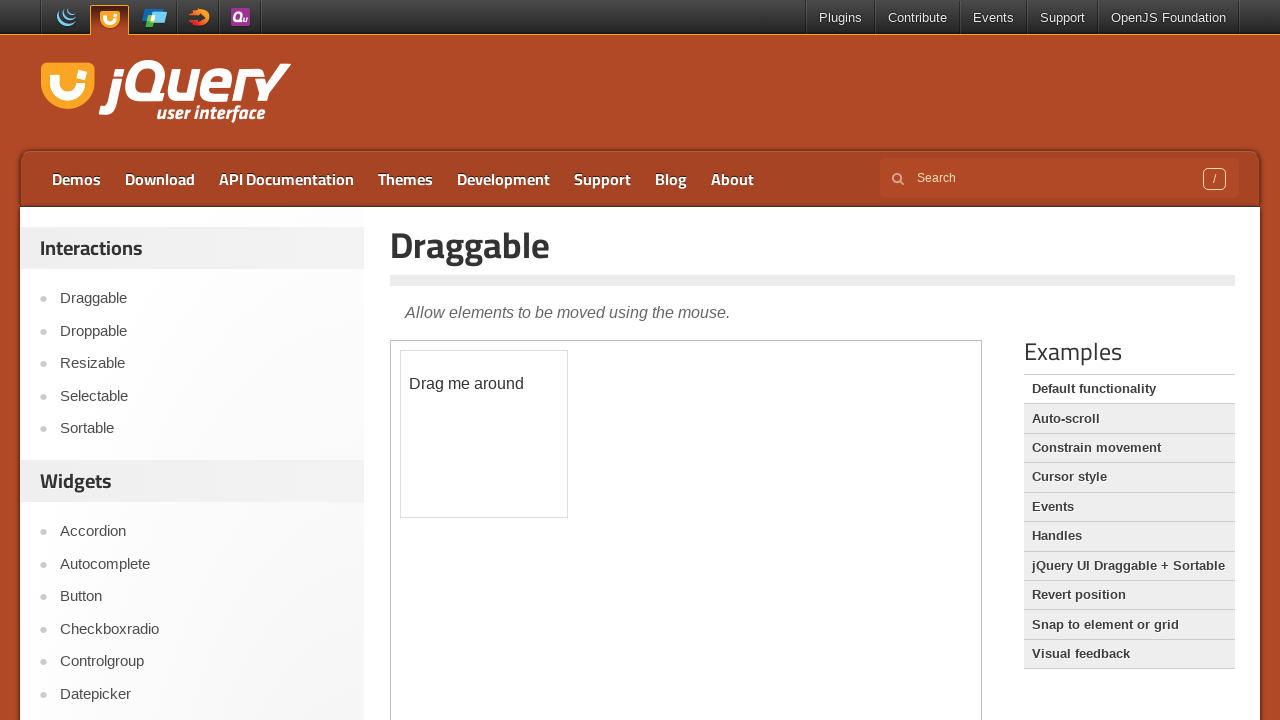

Dragged element 100px right and 50px down at (584, 484)
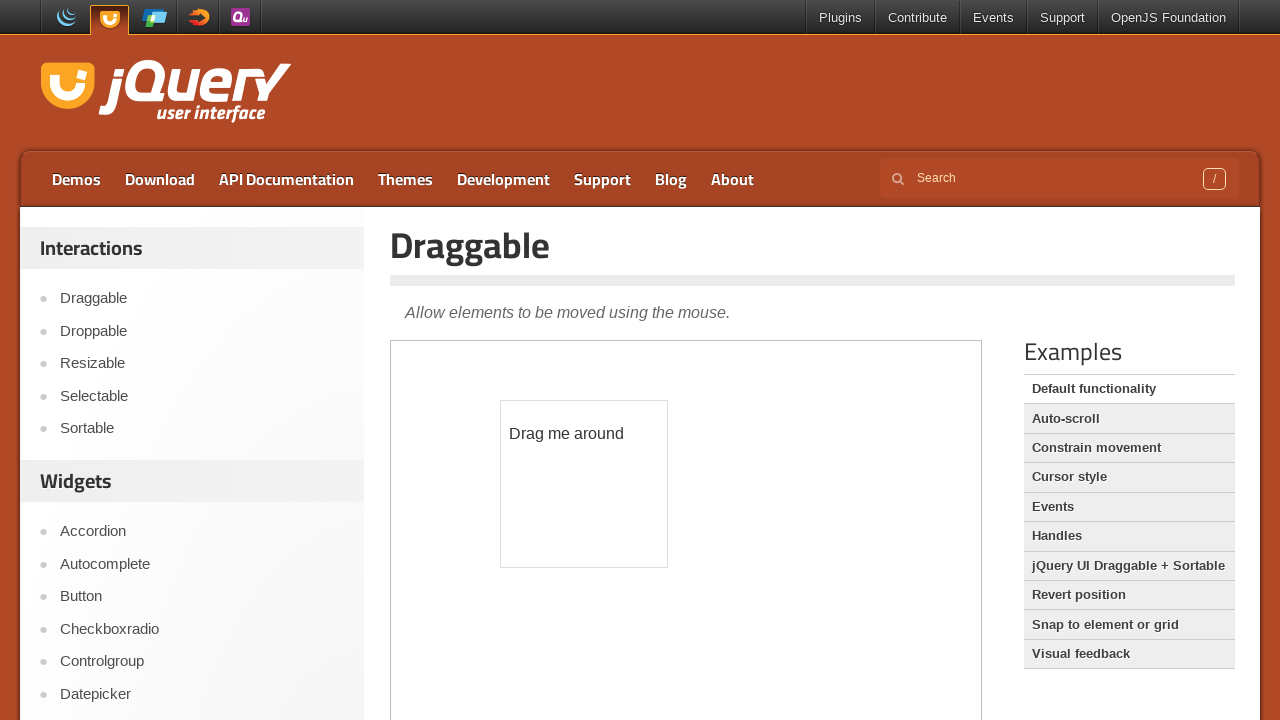

Released mouse button to complete drag-and-drop at (584, 484)
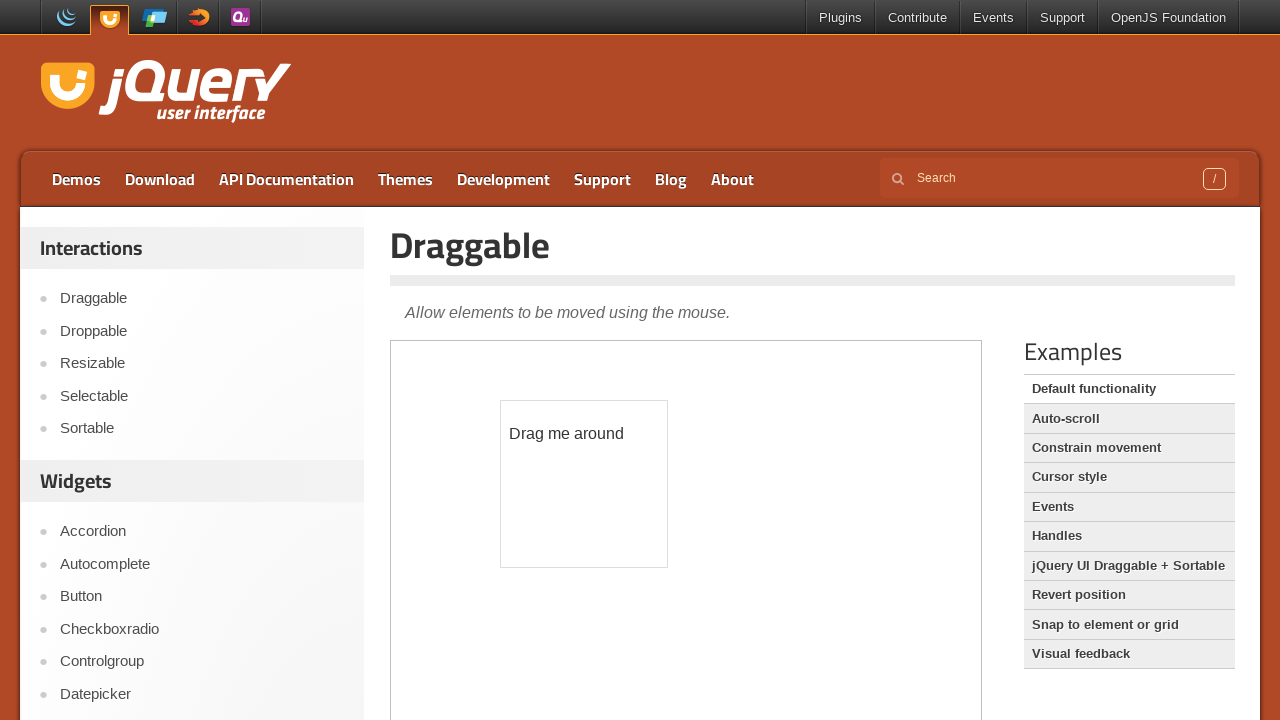

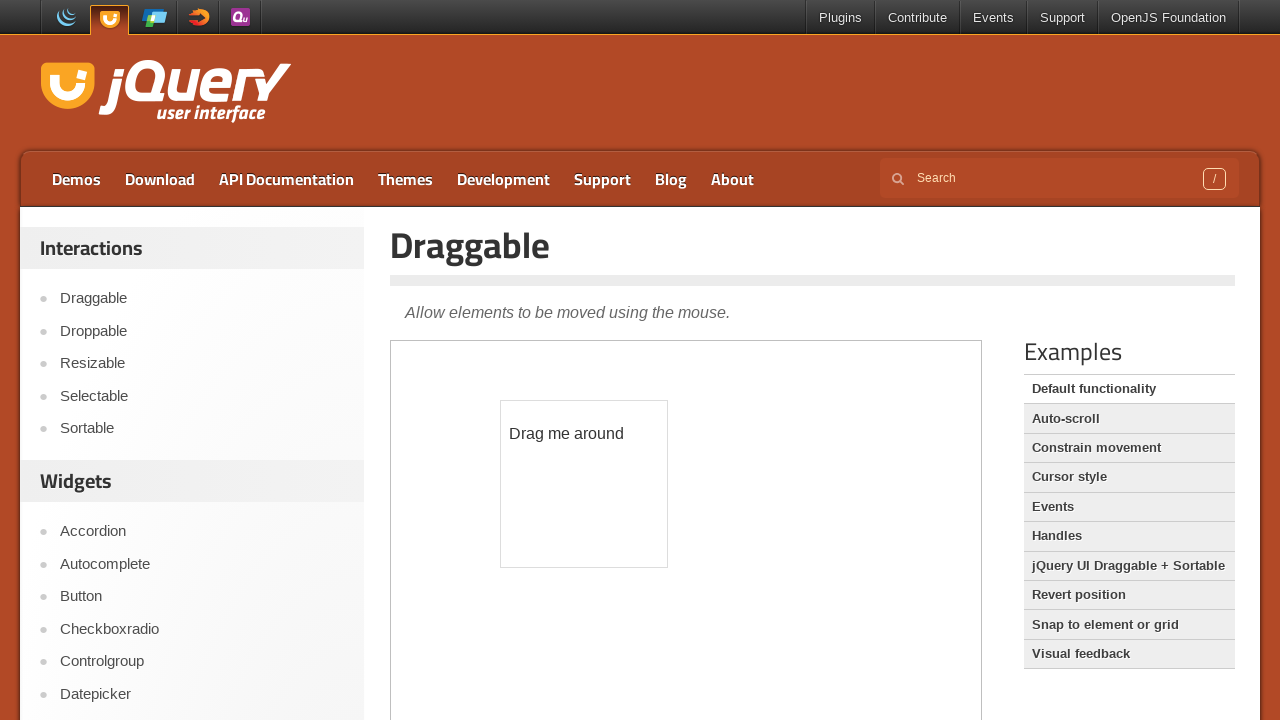